Tests handling a prompt dialog by clicking a button to trigger a prompt box, entering text, and accepting it

Starting URL: https://demo.automationtesting.in/Alerts.html

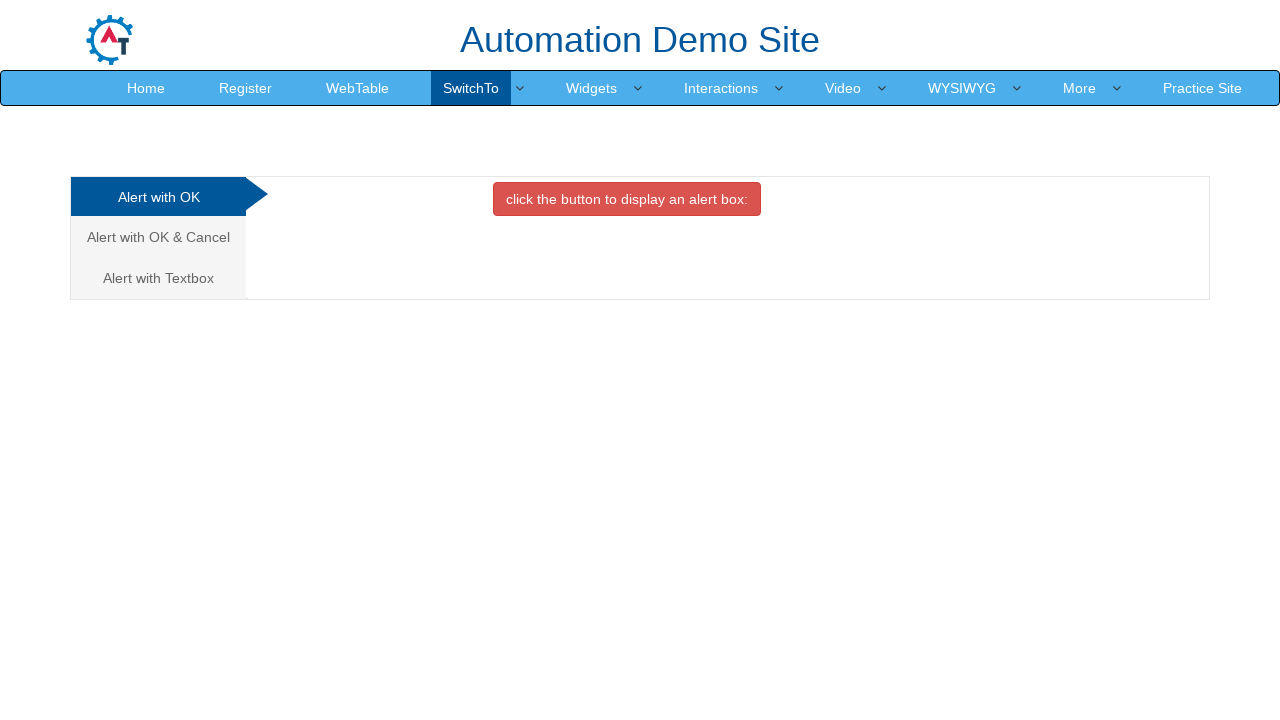

Clicked on 'Alert with Textbox' tab at (158, 278) on xpath=//a[text()='Alert with Textbox ']
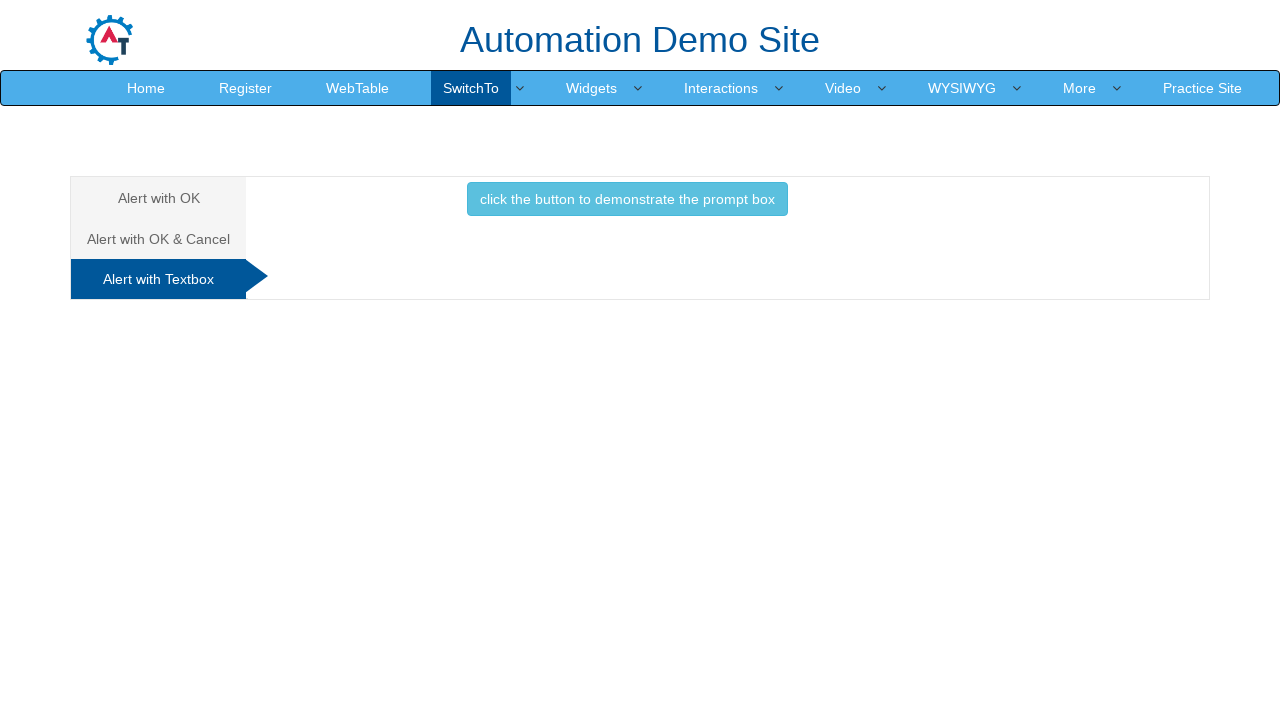

Waited for tab content to load
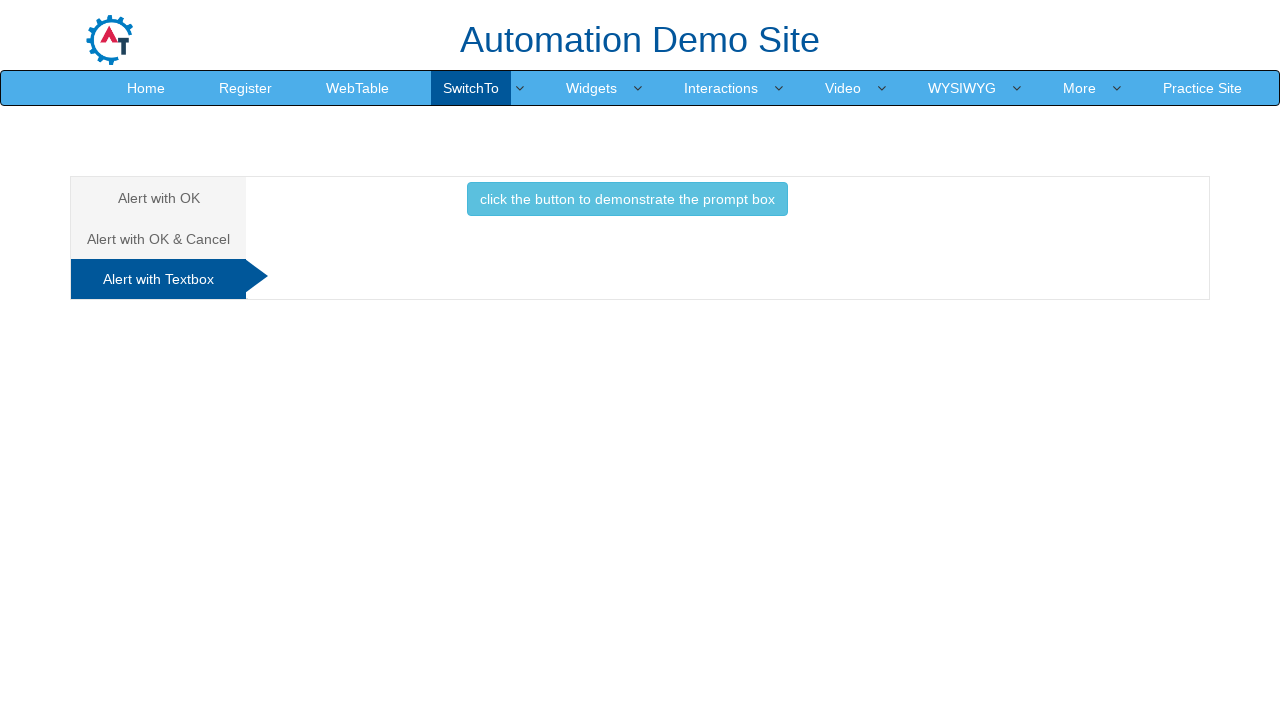

Set up dialog handler for prompt dialog
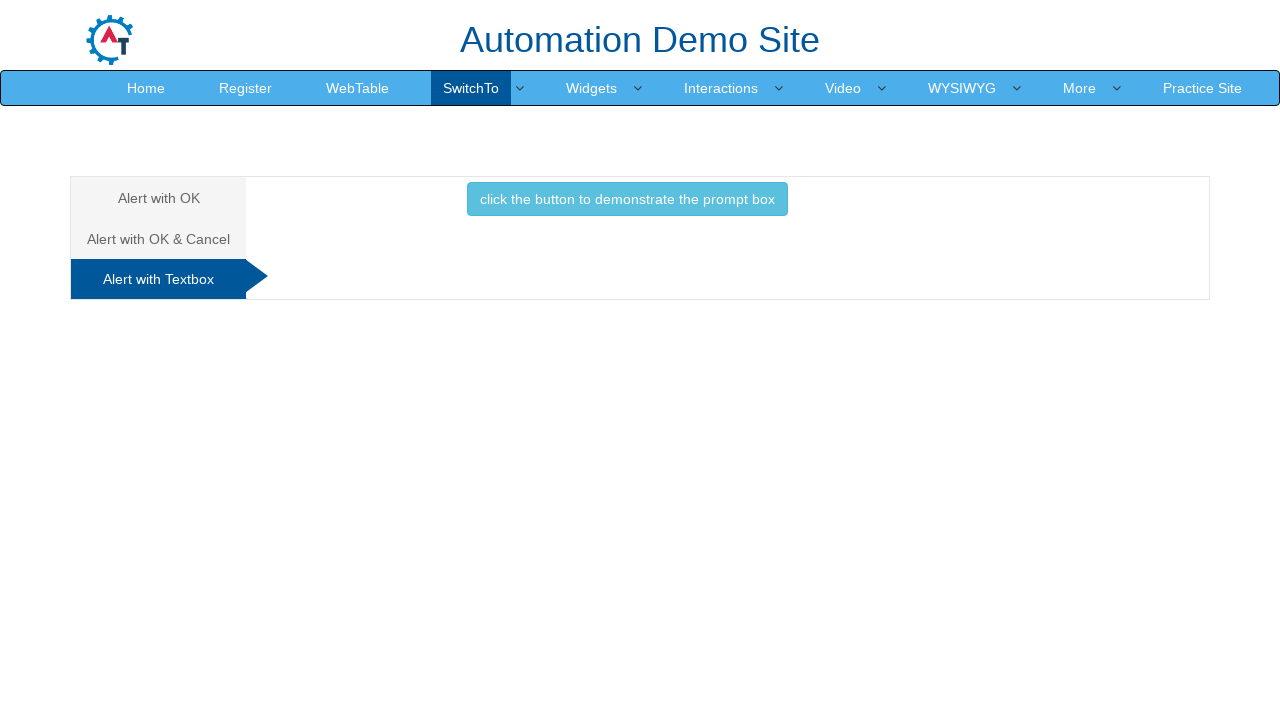

Clicked button to trigger prompt dialog at (627, 199) on xpath=//button[text()='click the button to demonstrate the prompt box ']
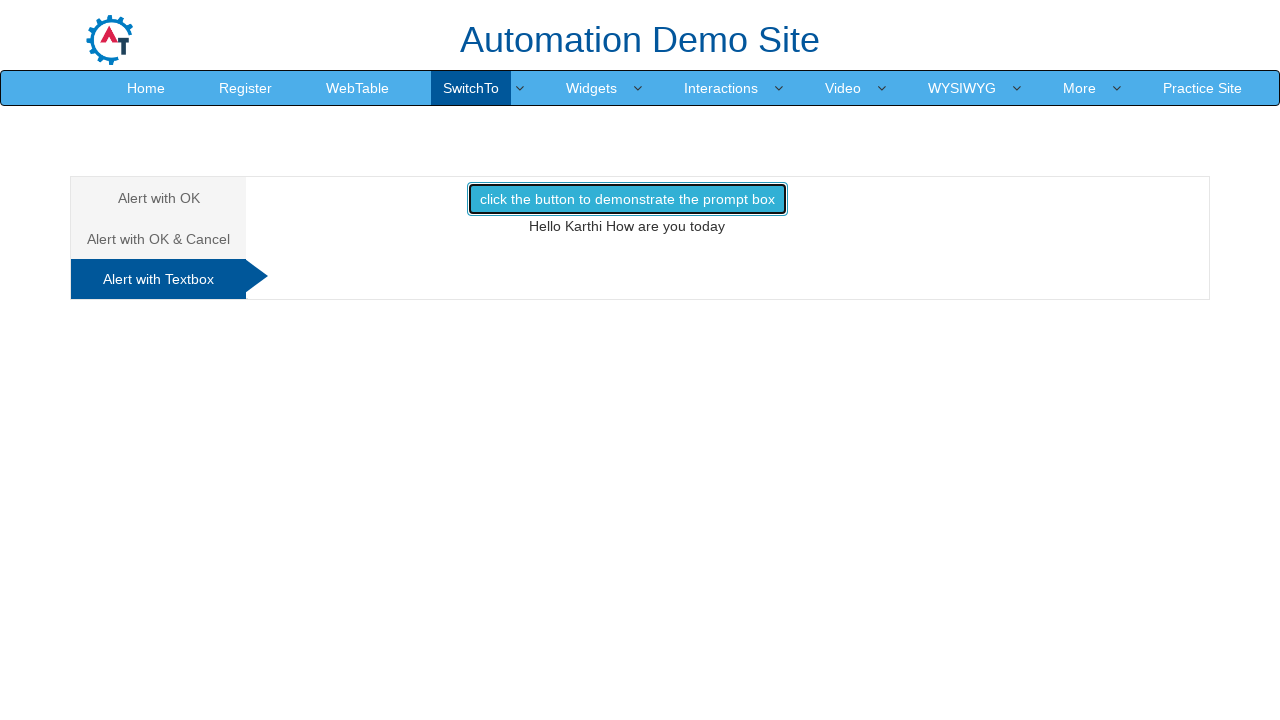

Waited for dialog to be handled
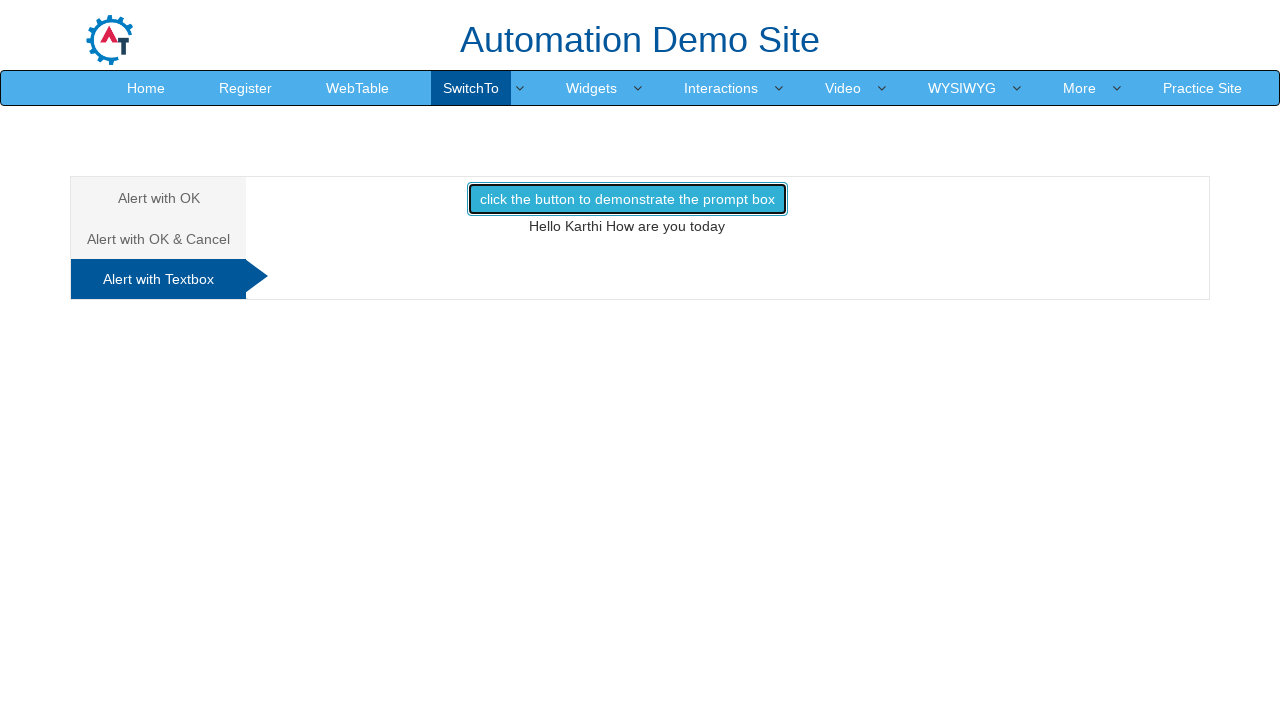

Verified response message element is present
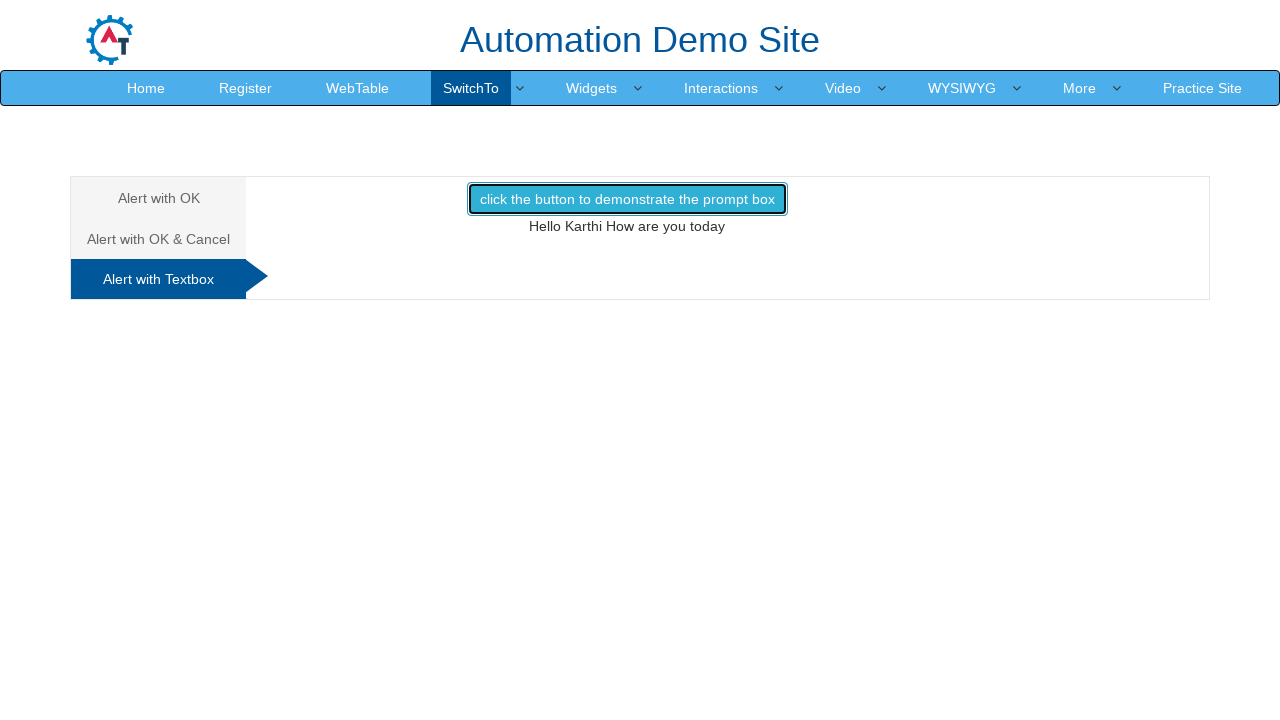

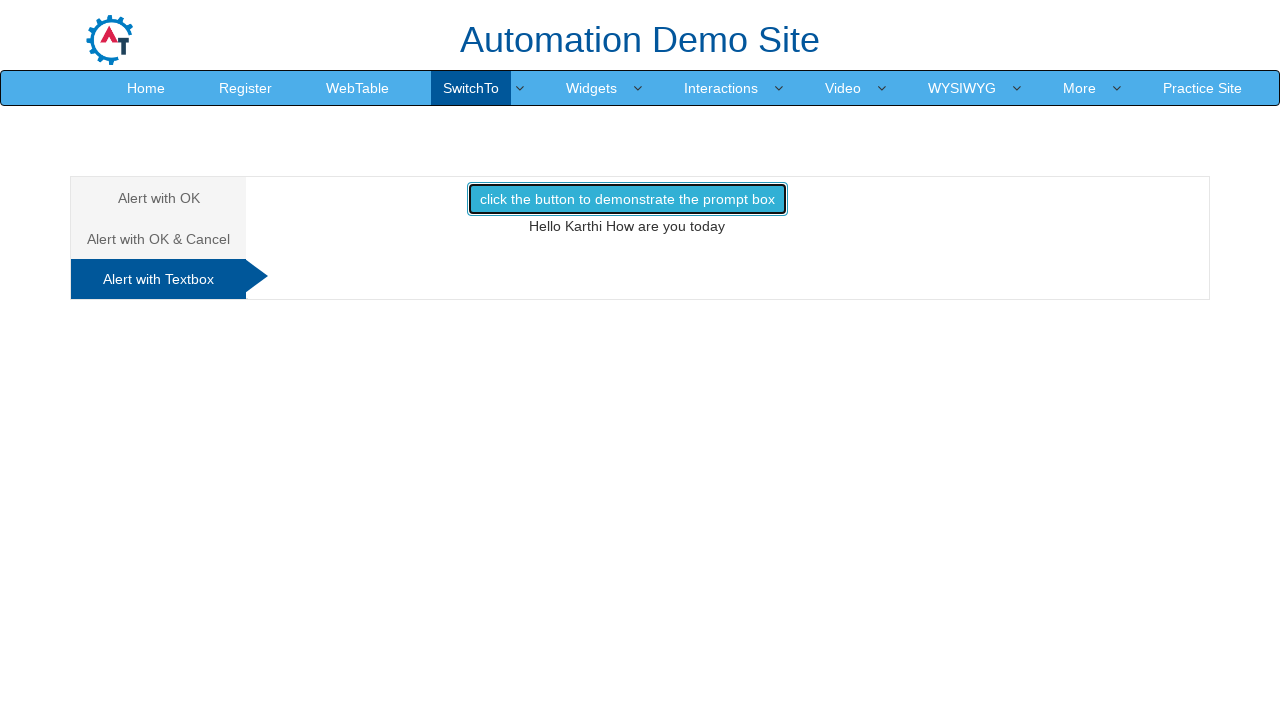